Tests the HOME button by clicking it and verifying it stays on the home page

Starting URL: https://ancabota09.wixsite.com/intern

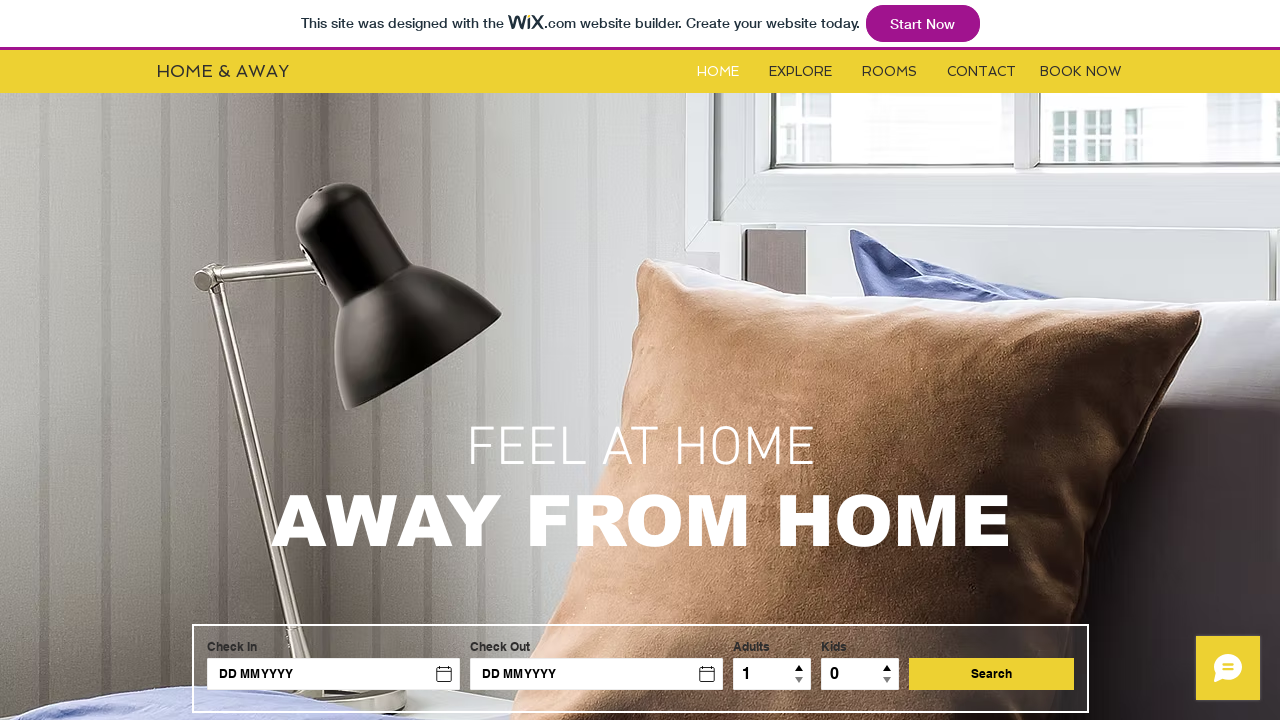

Clicked HOME button at (718, 72) on #i6kl732v0label
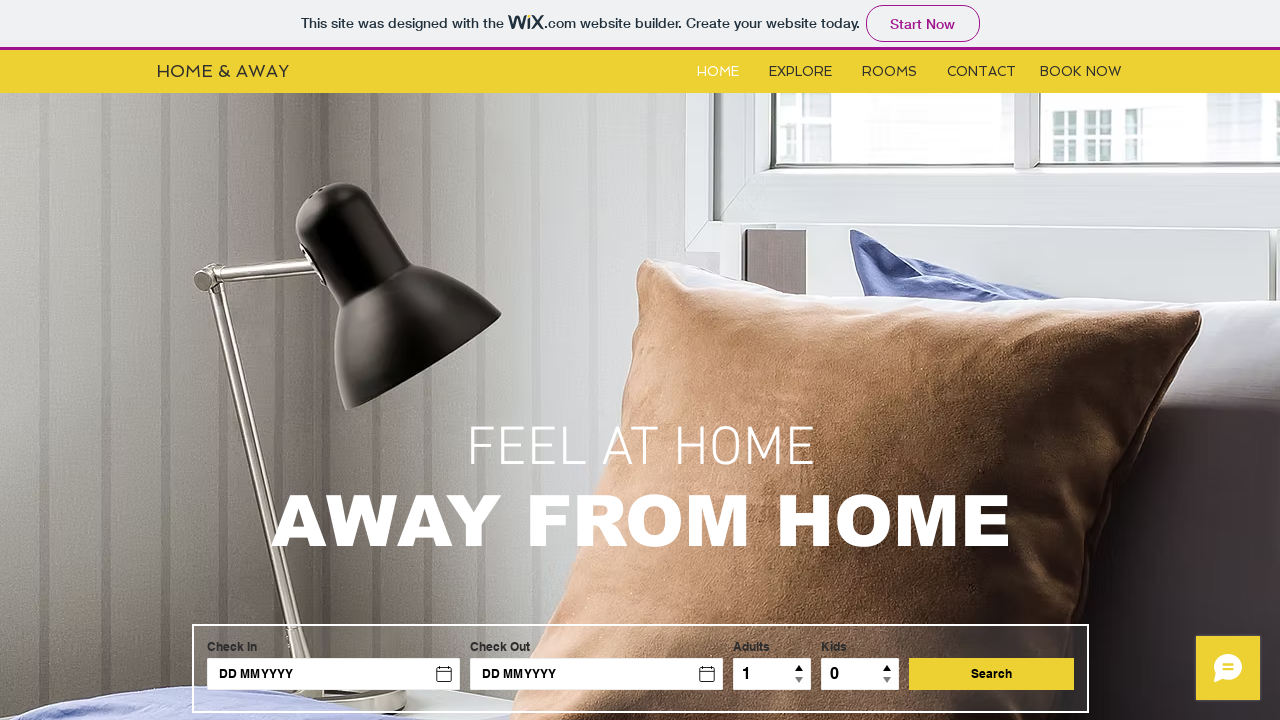

Verified page remained on home URL
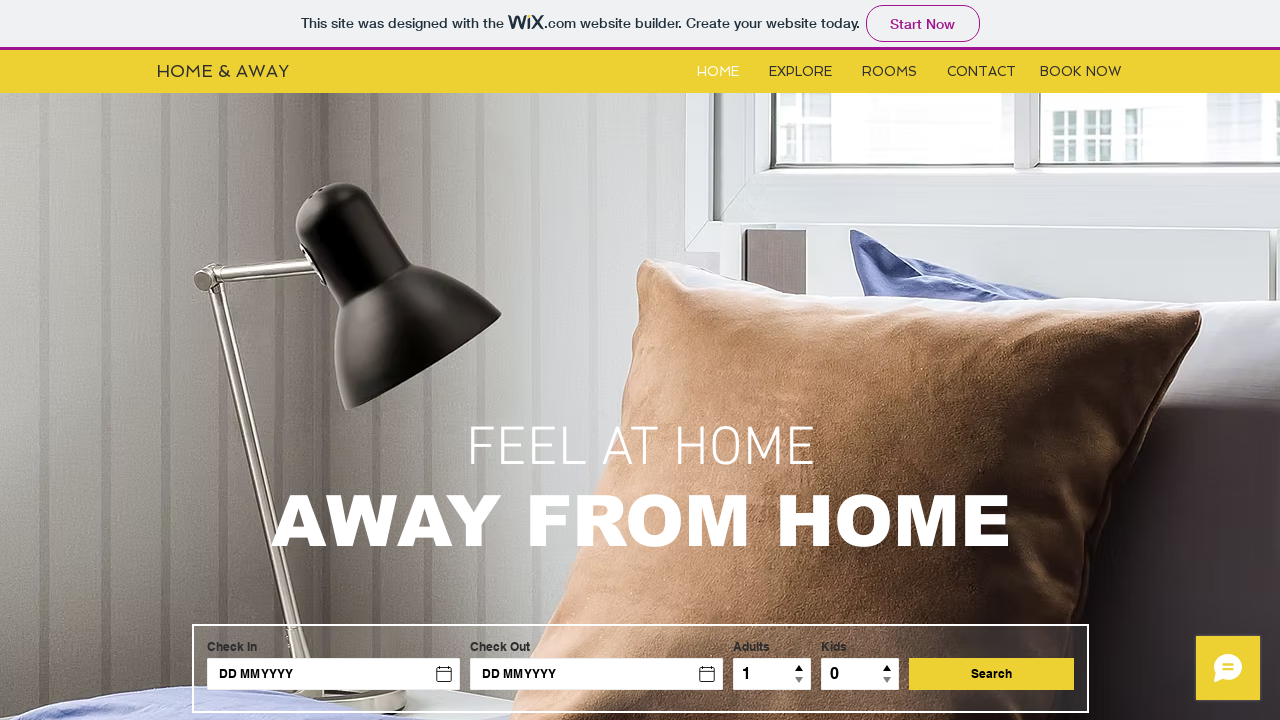

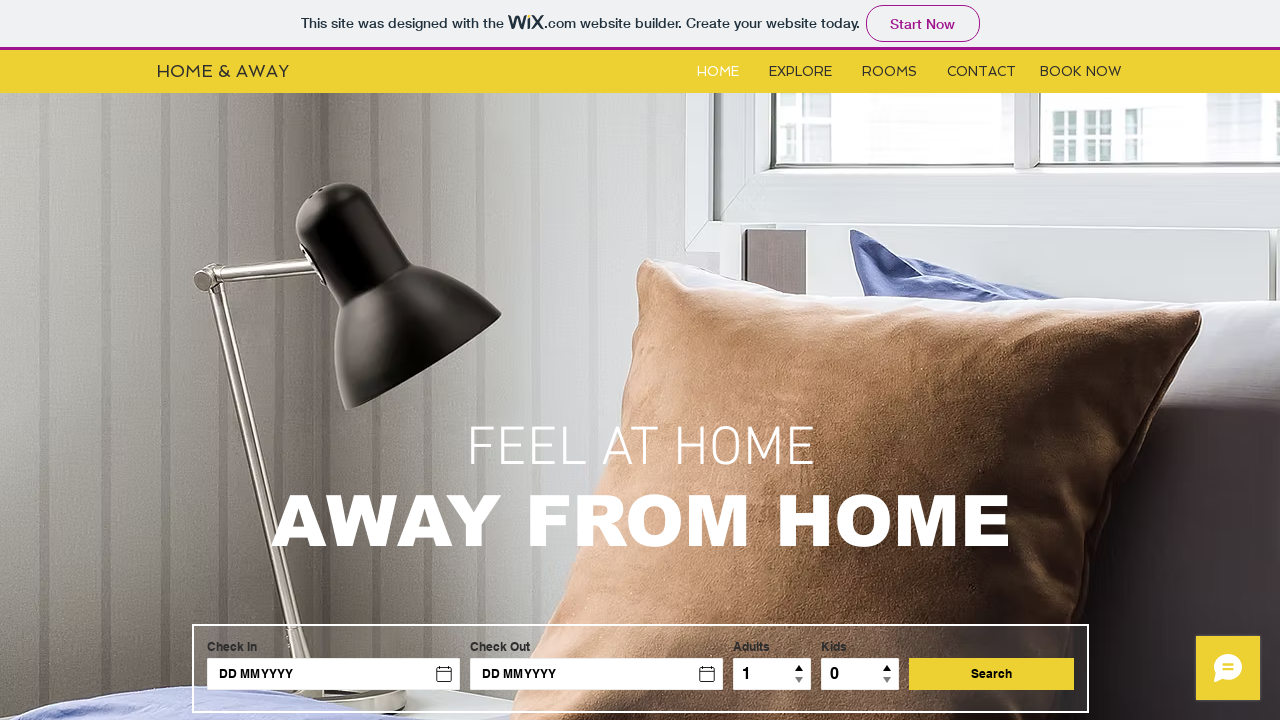